Tests a math exercise page by reading two numbers, calculating their sum, selecting the sum from a dropdown, and submitting the form

Starting URL: http://suninjuly.github.io/selects1.html

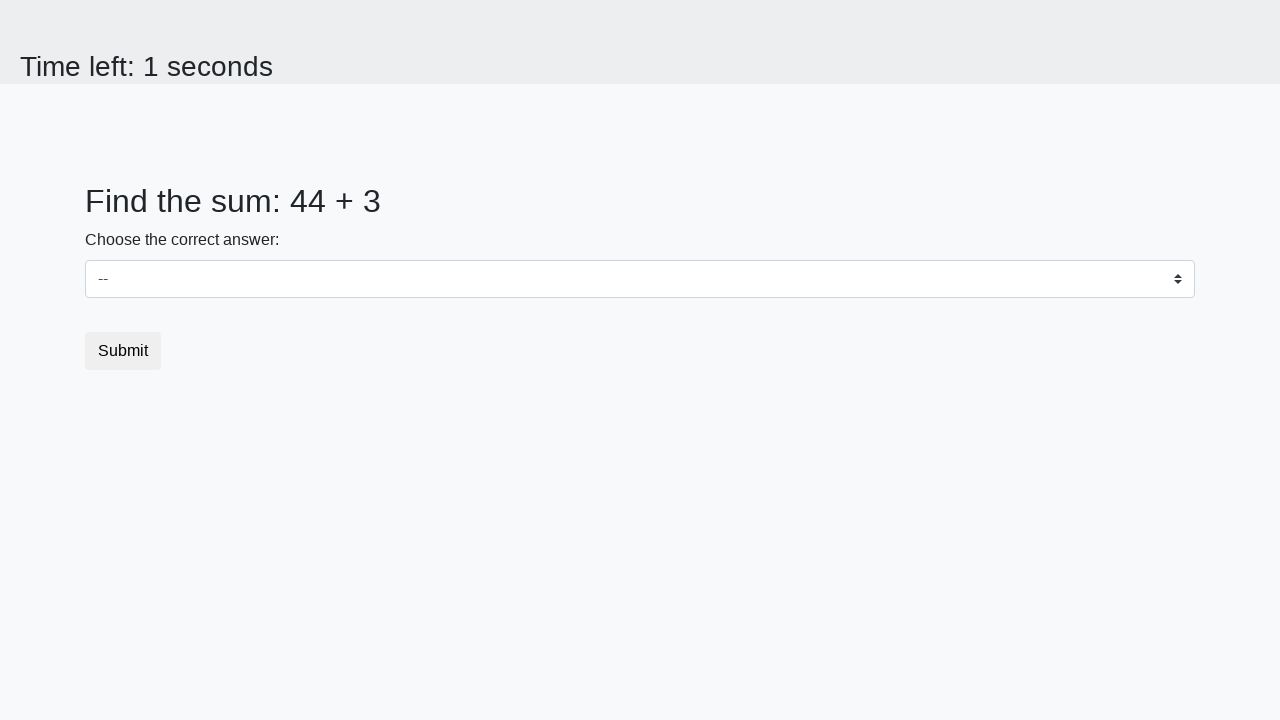

Read first number from page
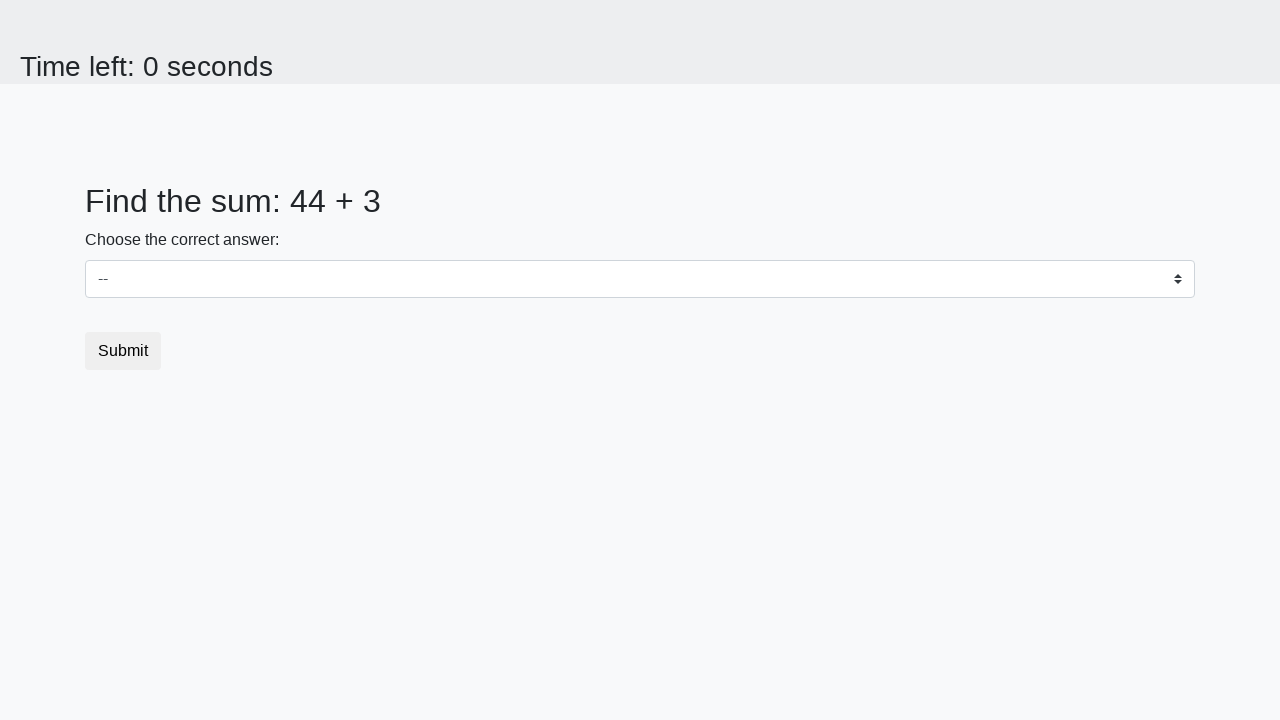

Read second number from page
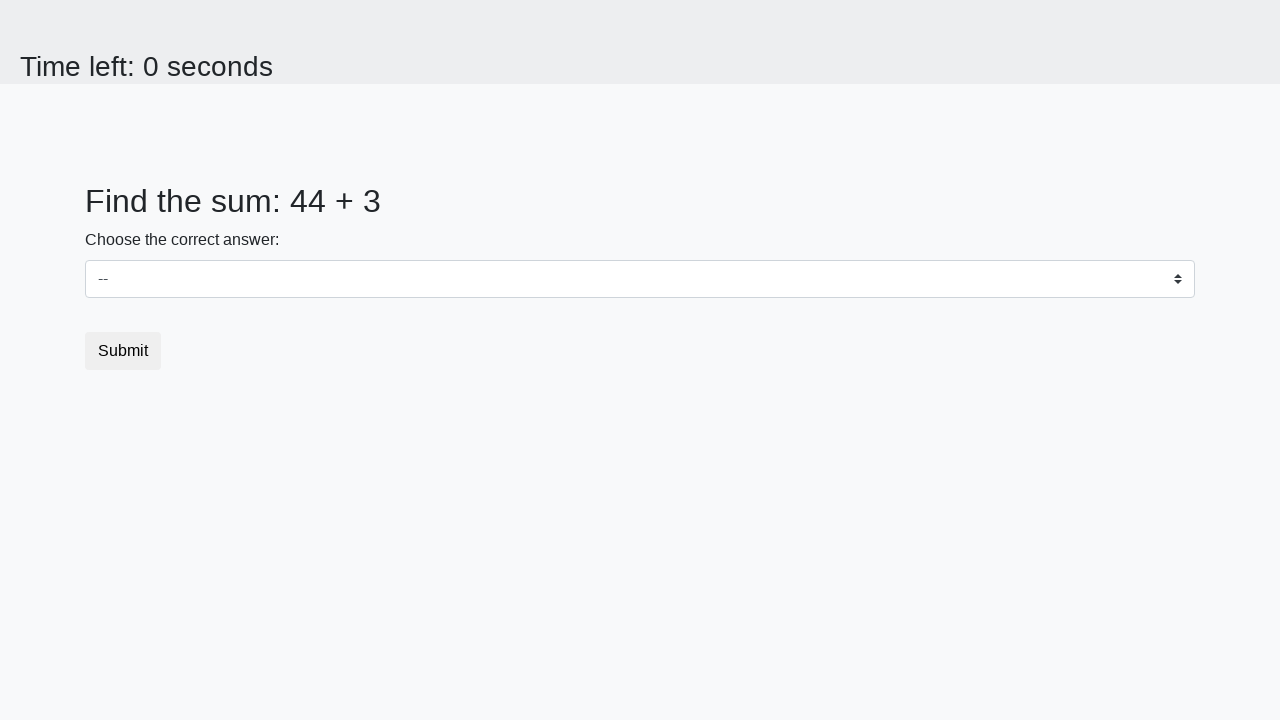

Calculated sum: 44 + 3 = 47
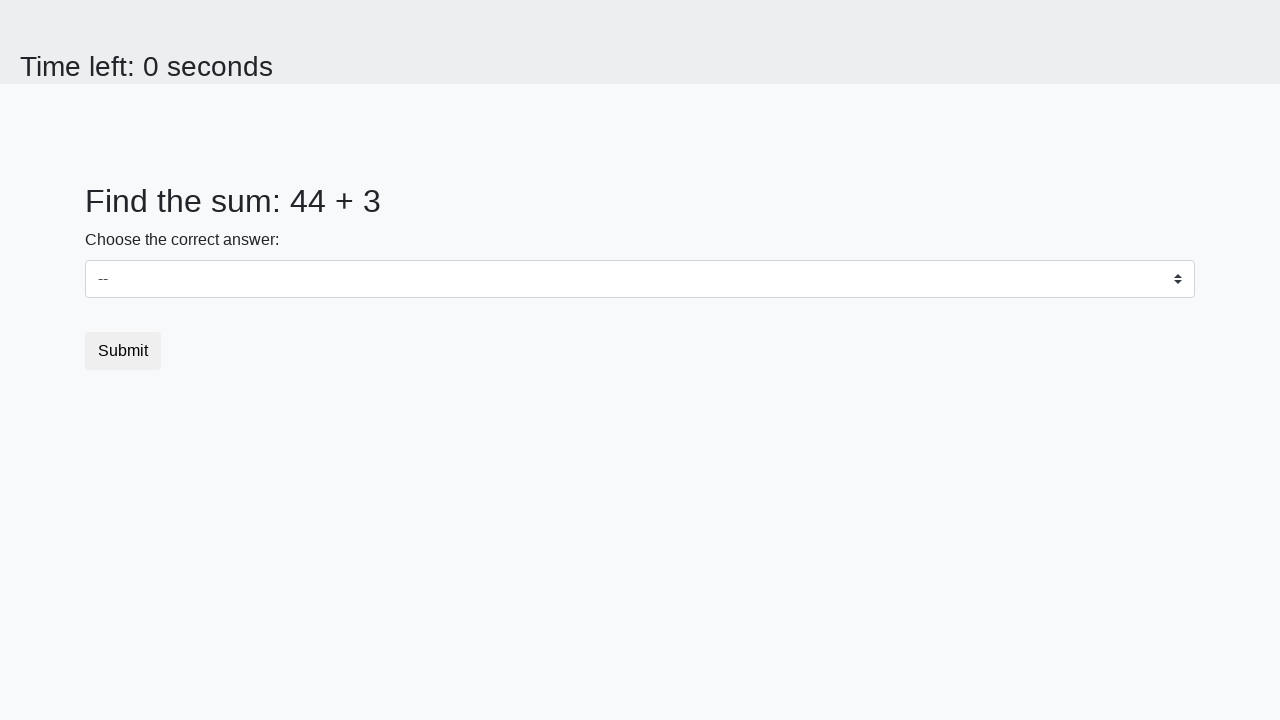

Selected sum value 47 from dropdown on select
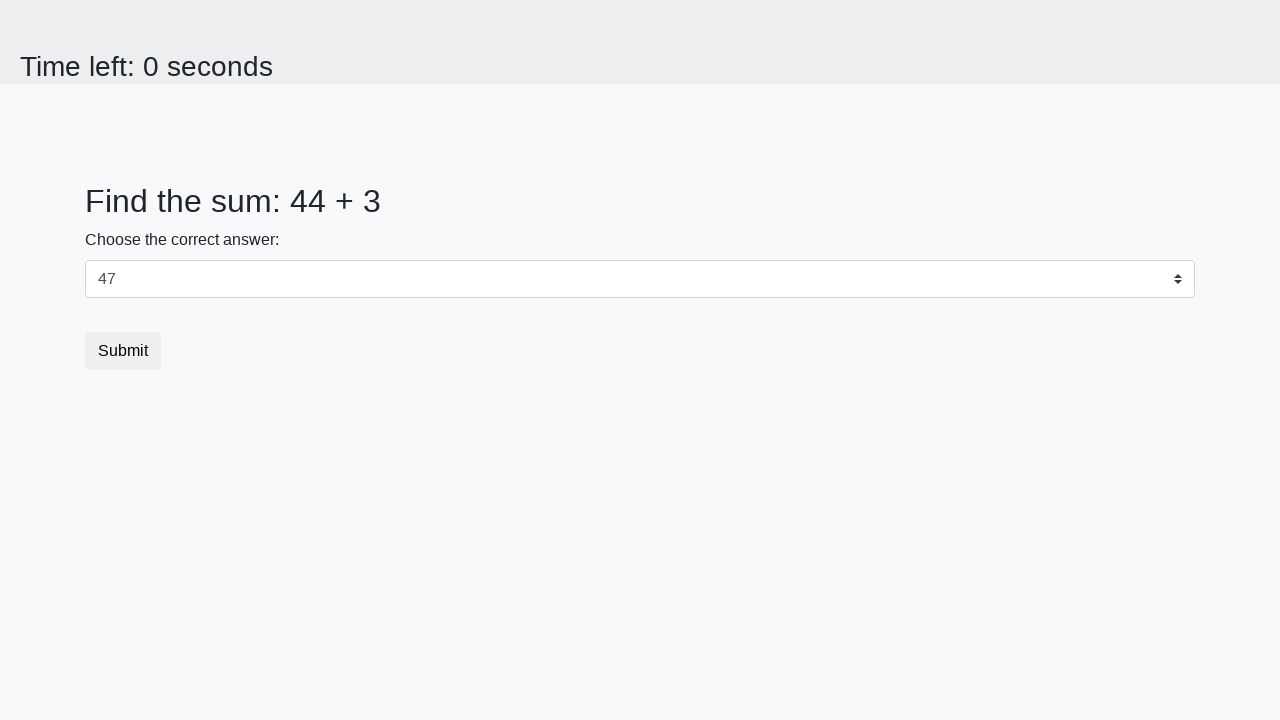

Clicked submit button at (123, 351) on button.btn.btn-default
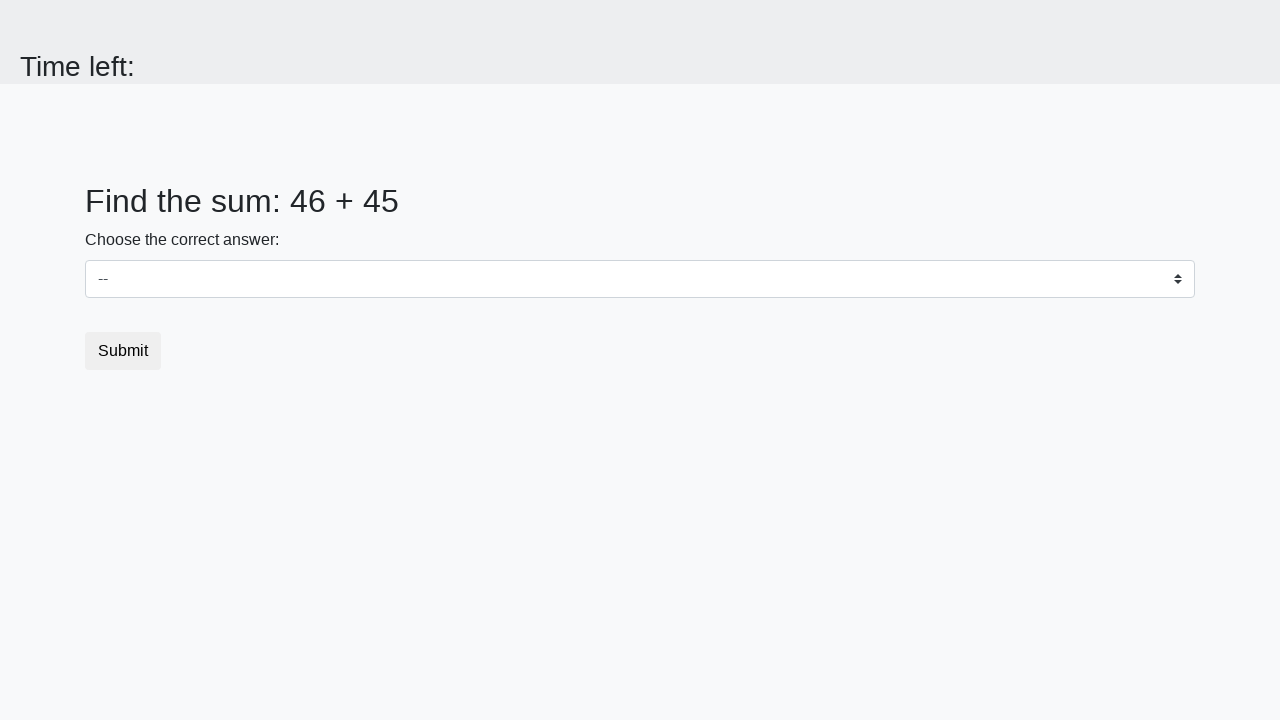

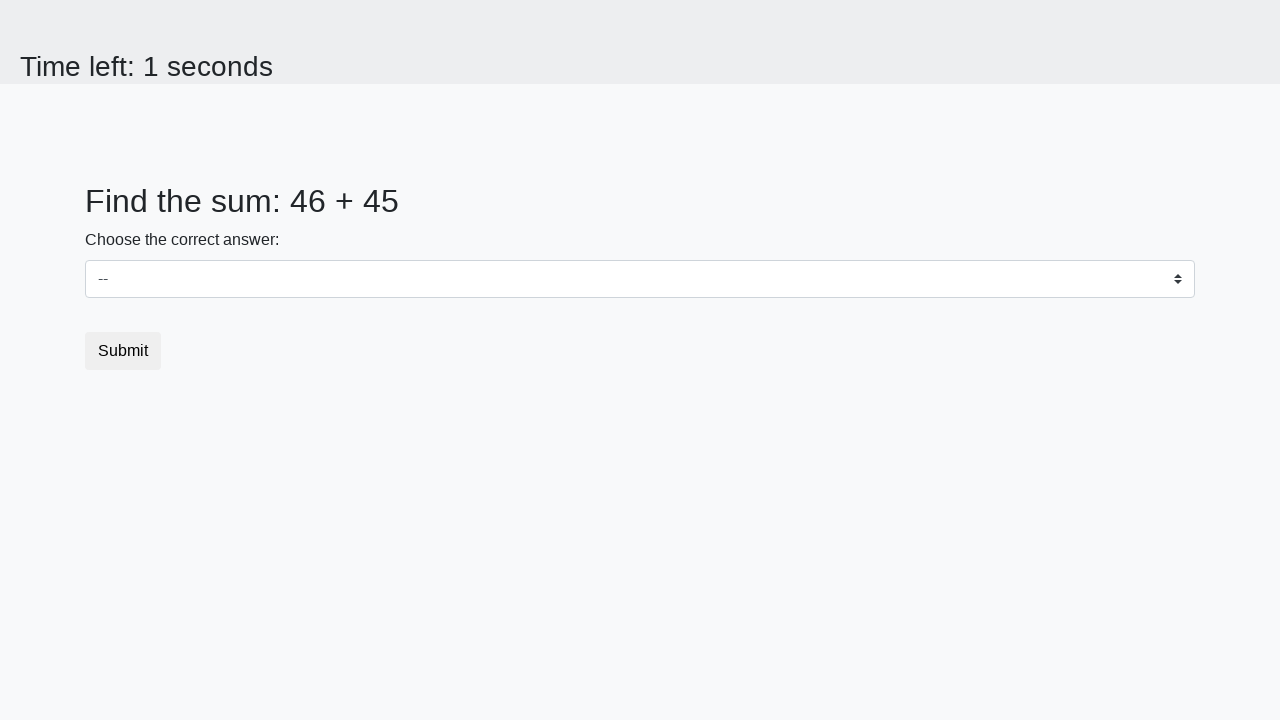